Tests that the complete all checkbox updates state when individual items are completed or cleared

Starting URL: https://demo.playwright.dev/todomvc

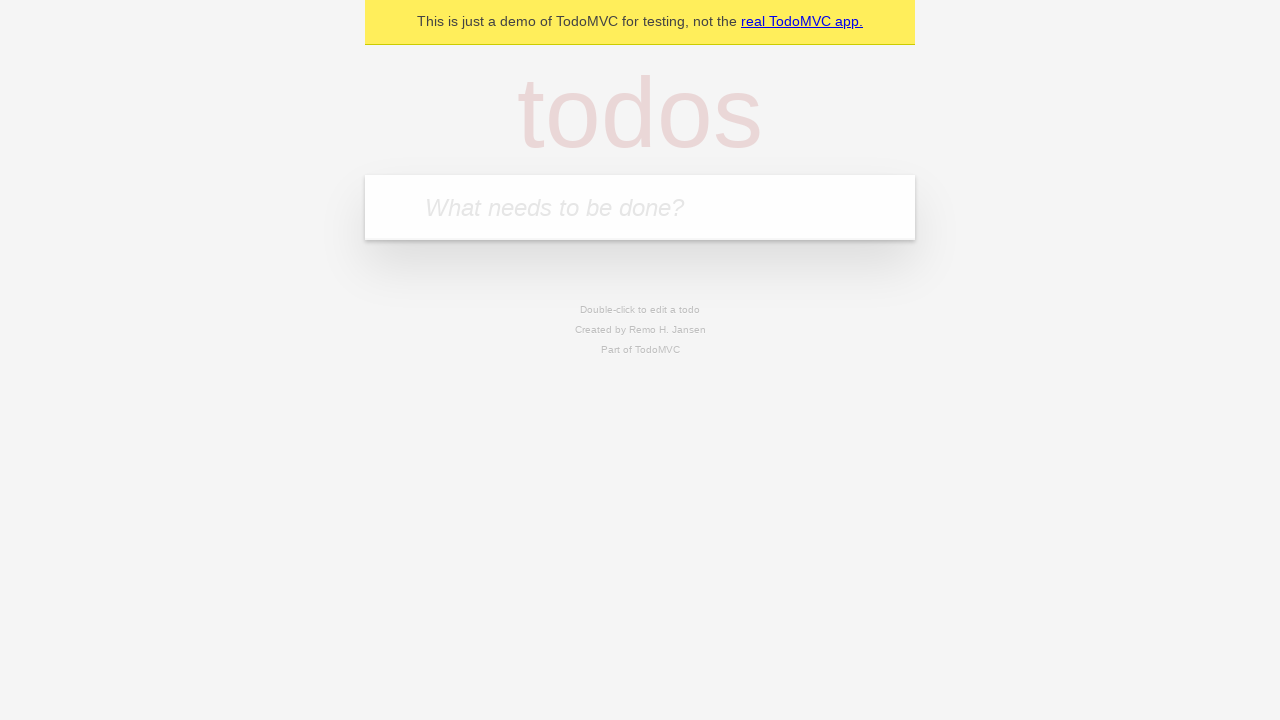

Filled new todo field with 'buy some cheese' on internal:attr=[placeholder="What needs to be done?"i]
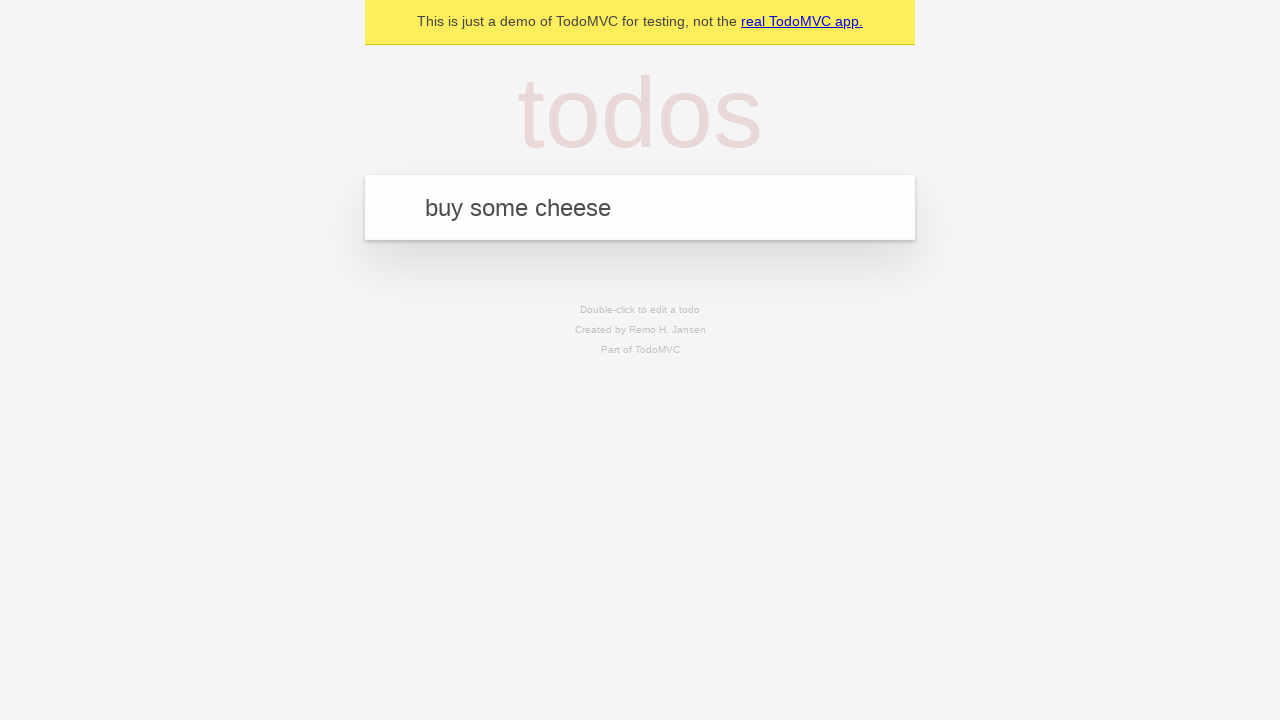

Pressed Enter to add todo 'buy some cheese' on internal:attr=[placeholder="What needs to be done?"i]
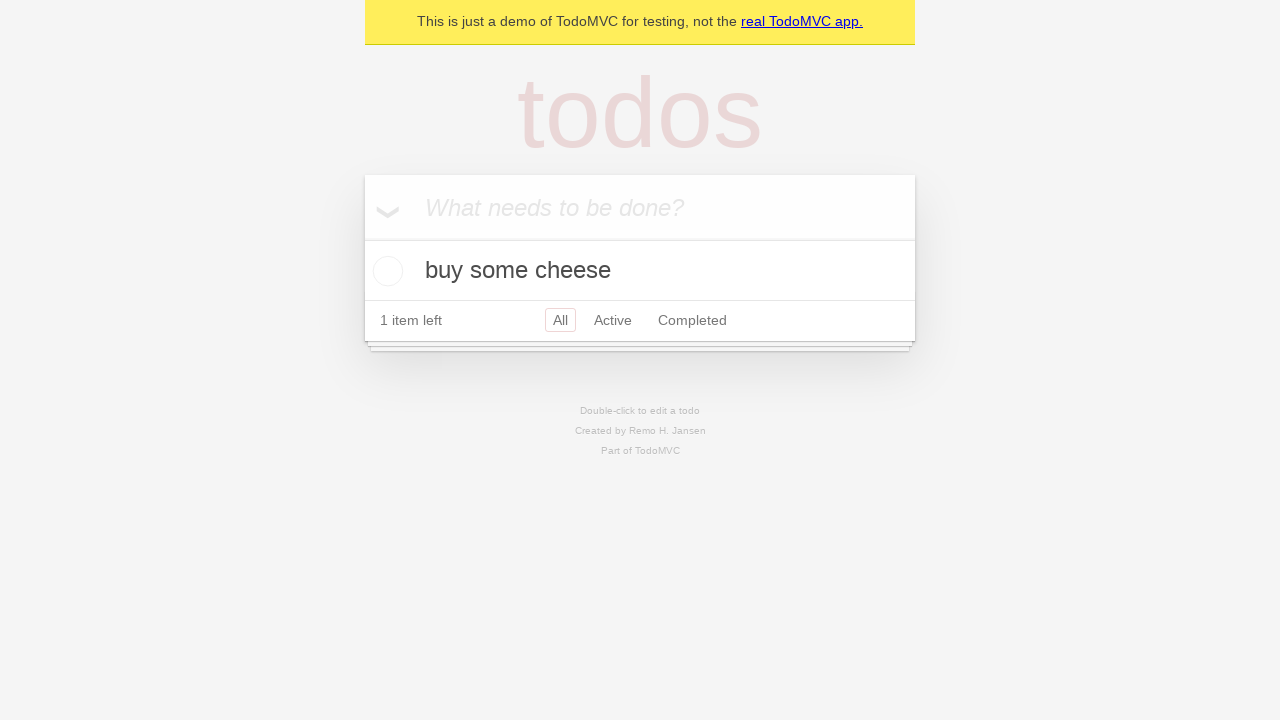

Filled new todo field with 'feed the cat' on internal:attr=[placeholder="What needs to be done?"i]
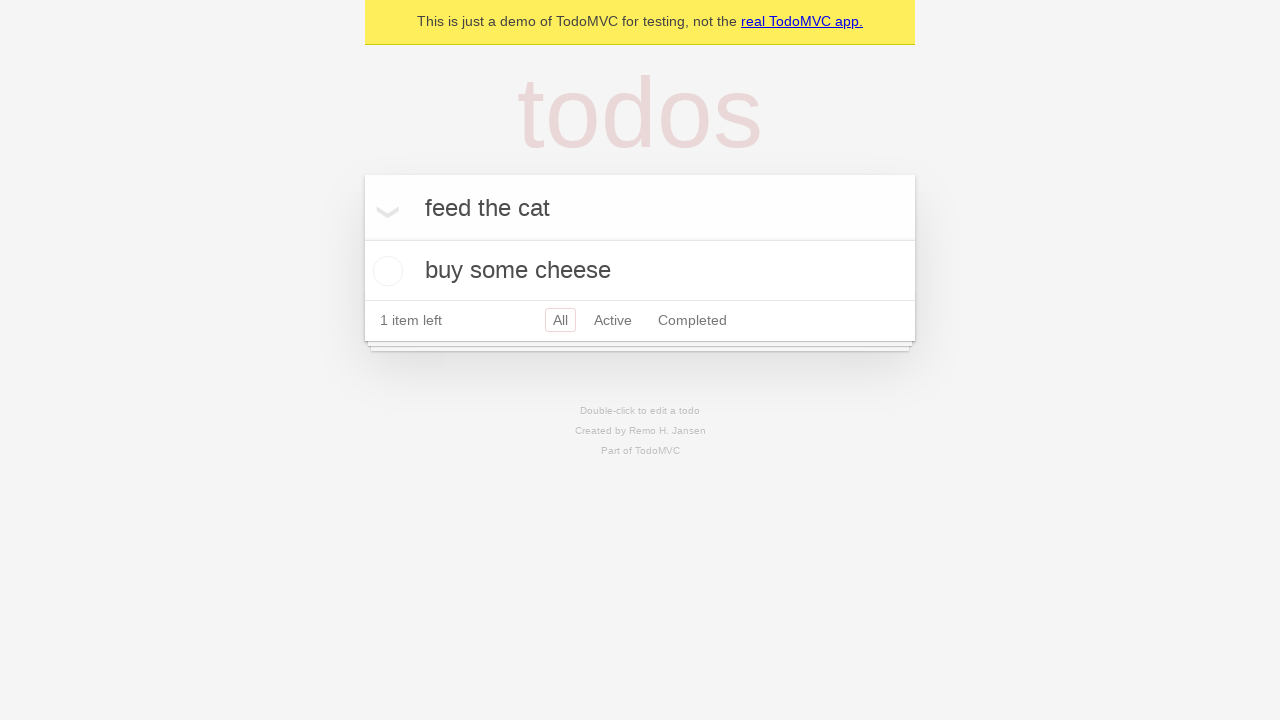

Pressed Enter to add todo 'feed the cat' on internal:attr=[placeholder="What needs to be done?"i]
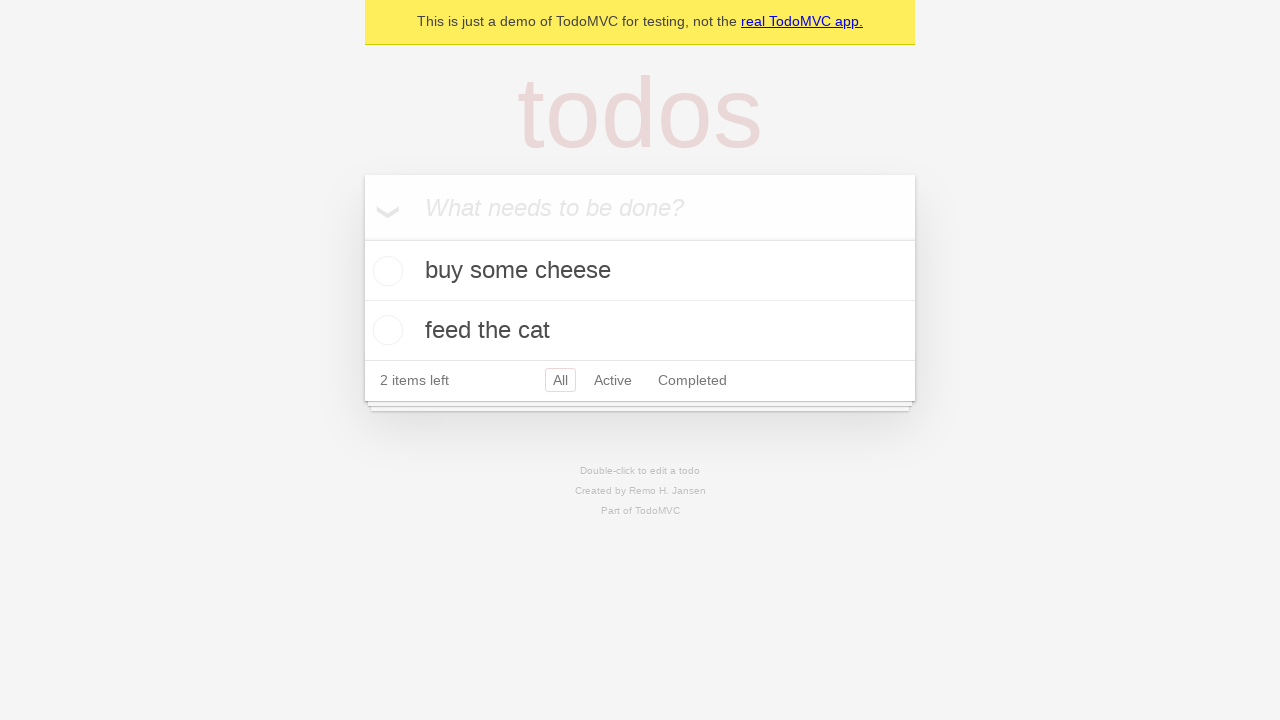

Filled new todo field with 'book a doctors appointment' on internal:attr=[placeholder="What needs to be done?"i]
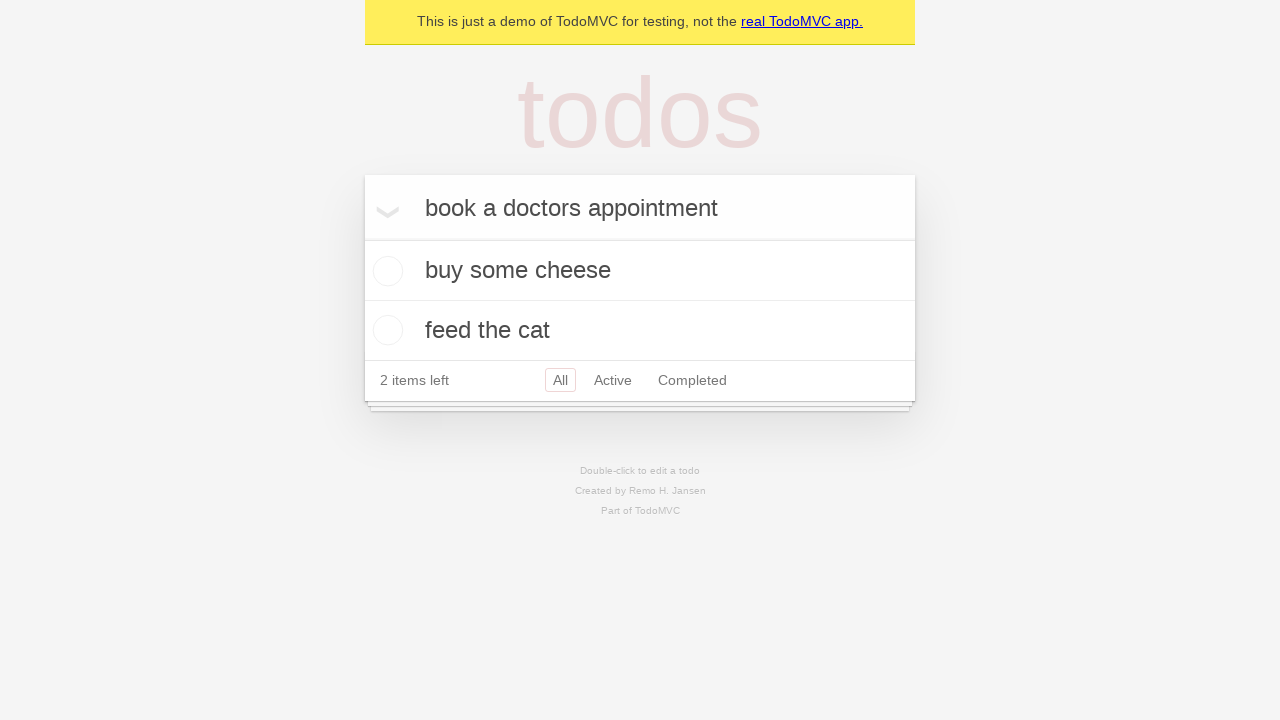

Pressed Enter to add todo 'book a doctors appointment' on internal:attr=[placeholder="What needs to be done?"i]
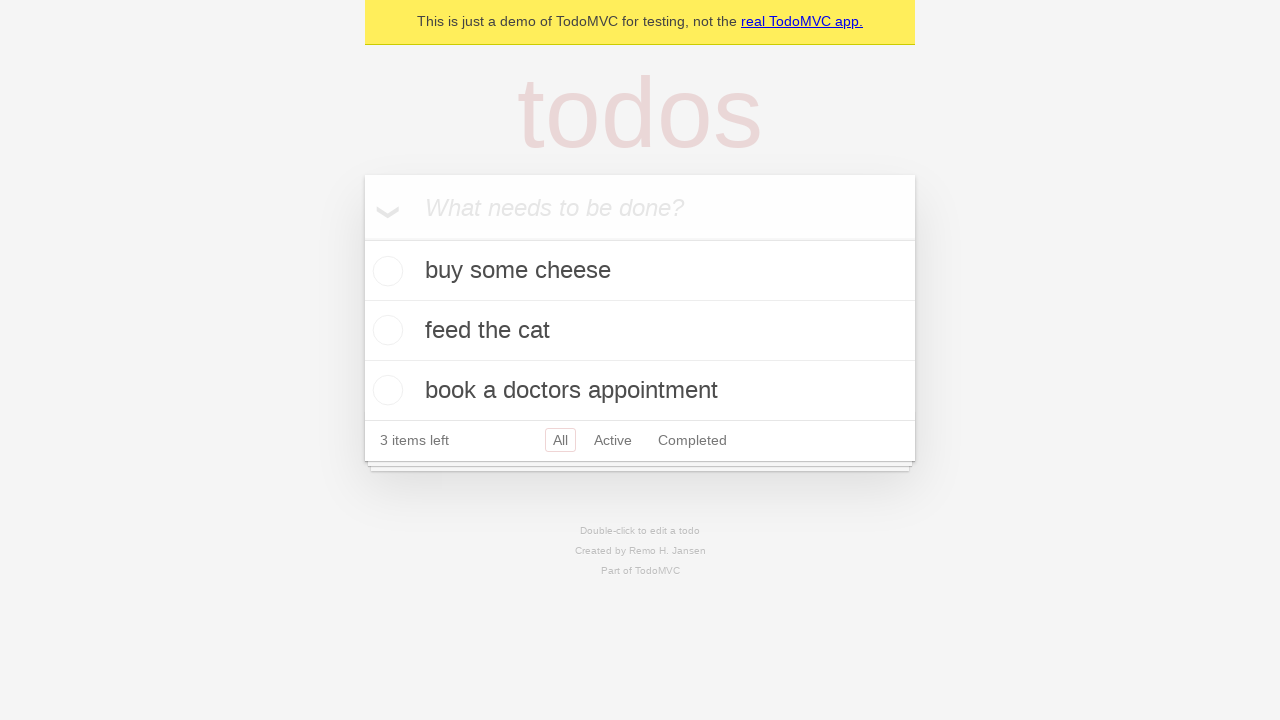

Waited for todo items to be visible
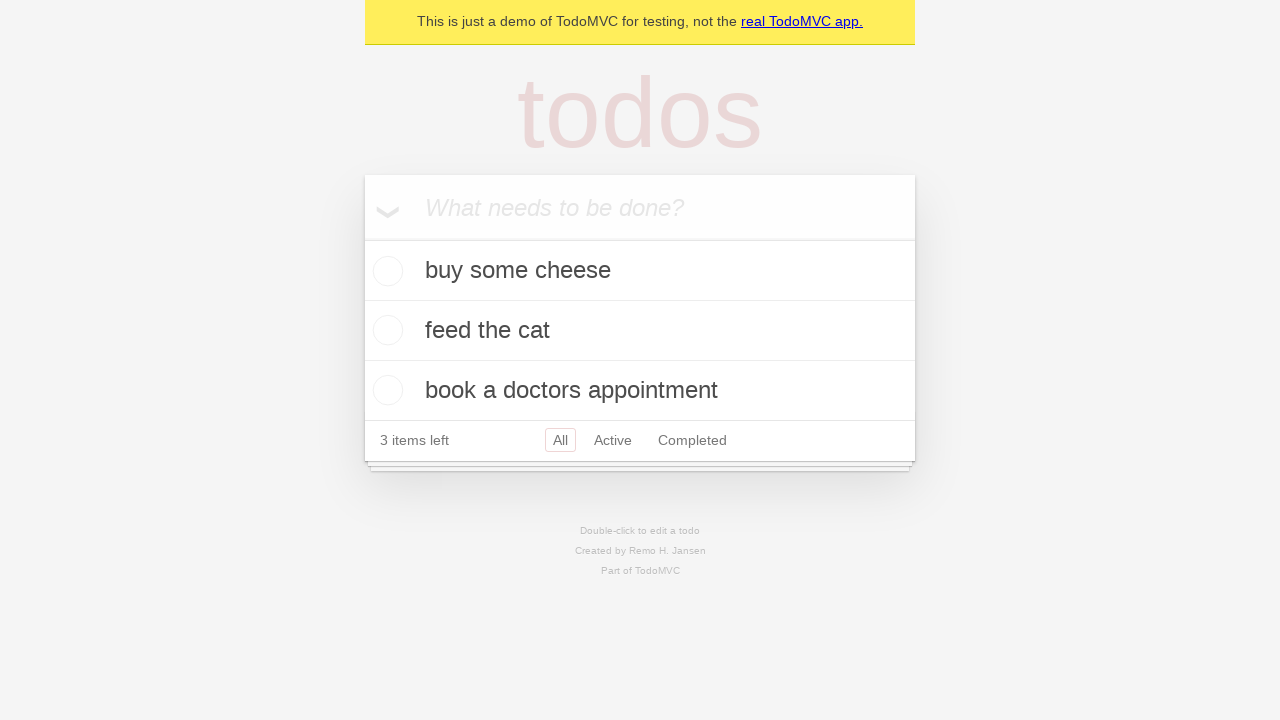

Checked the 'Mark all as complete' checkbox at (362, 238) on internal:label="Mark all as complete"i
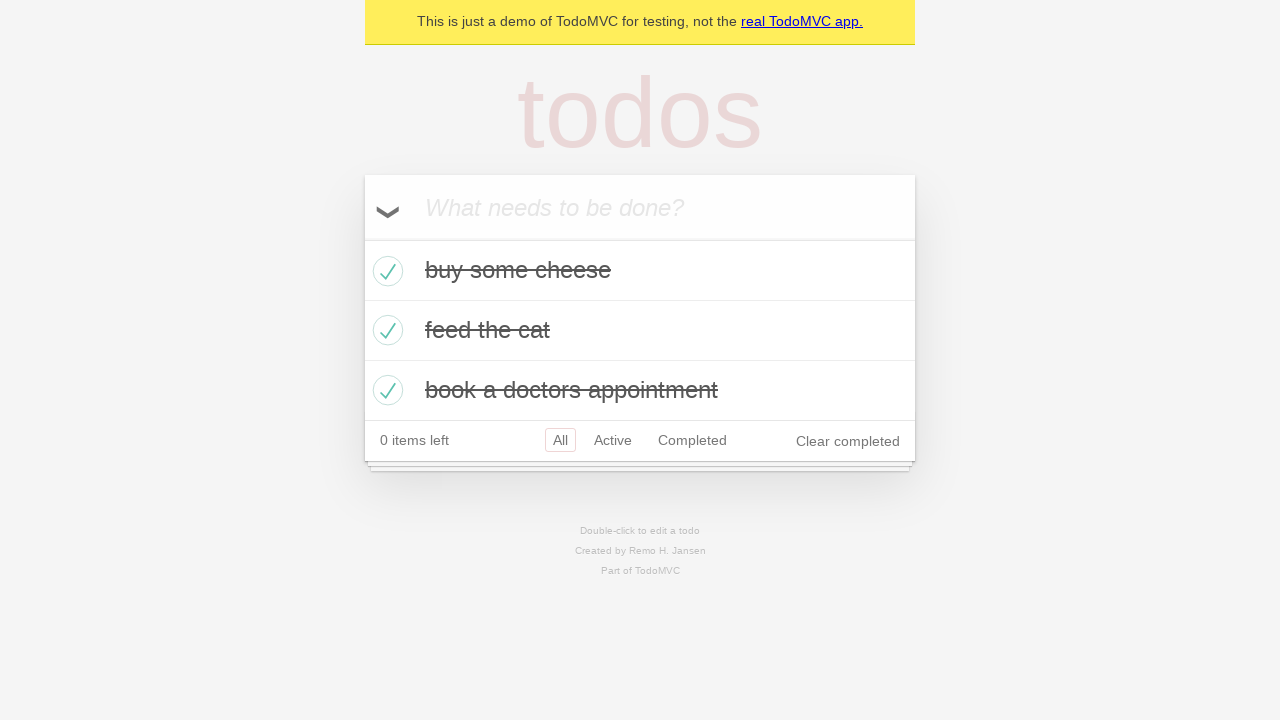

Unchecked the first todo item at (385, 271) on internal:testid=[data-testid="todo-item"s] >> nth=0 >> internal:role=checkbox
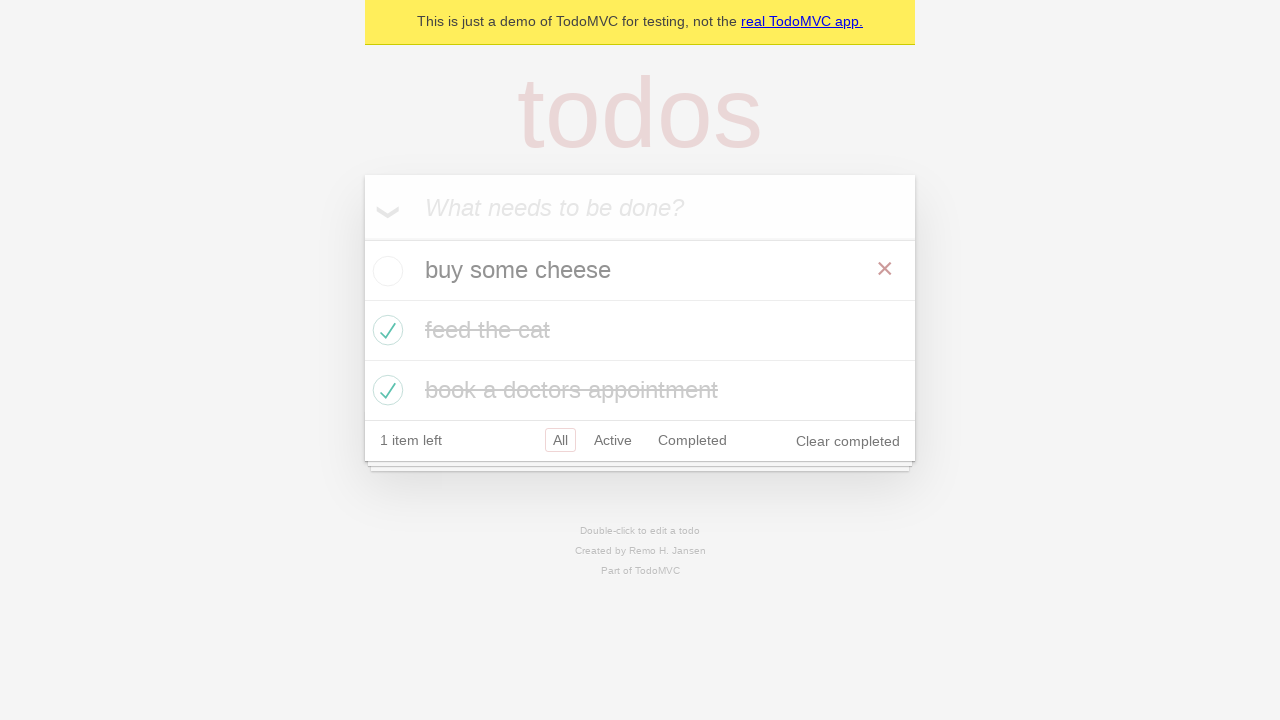

Checked the first todo item again at (385, 271) on internal:testid=[data-testid="todo-item"s] >> nth=0 >> internal:role=checkbox
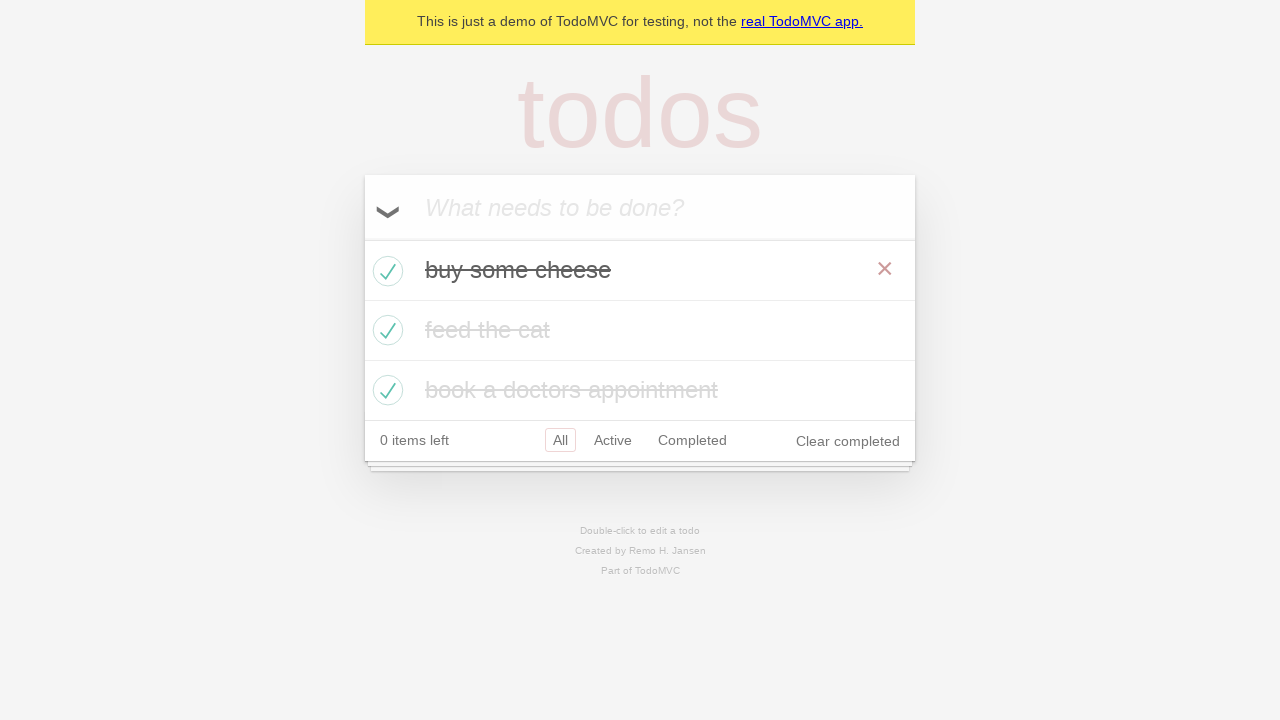

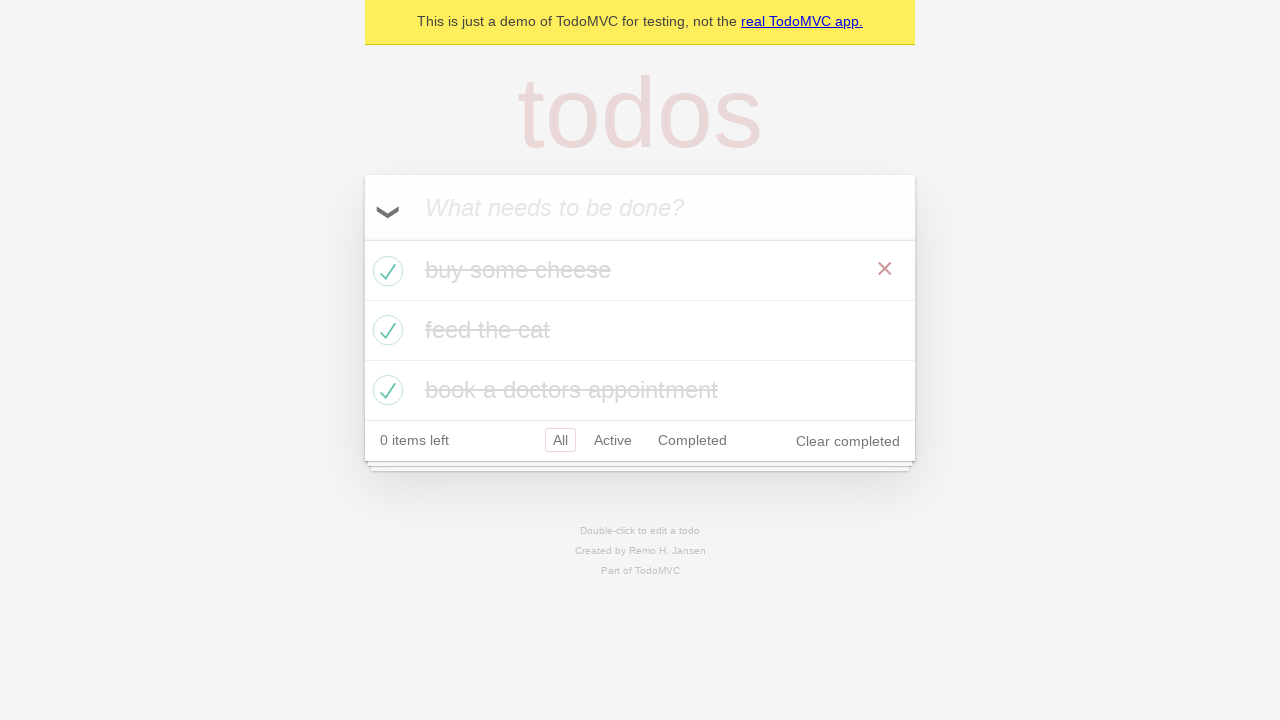